Tests the login form error handling when only username is provided and password is empty, expecting a "Password is required" error message

Starting URL: https://www.saucedemo.com/

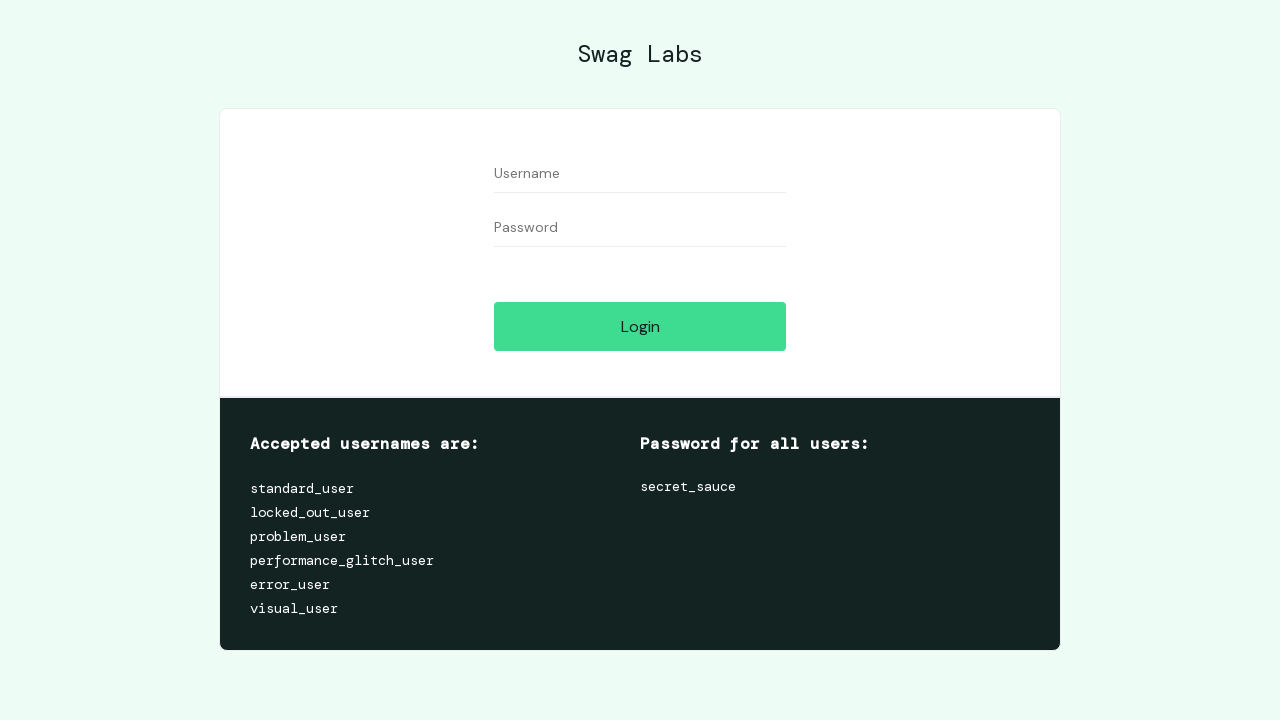

Filled username field with 'standard_user' on input[data-test='username']
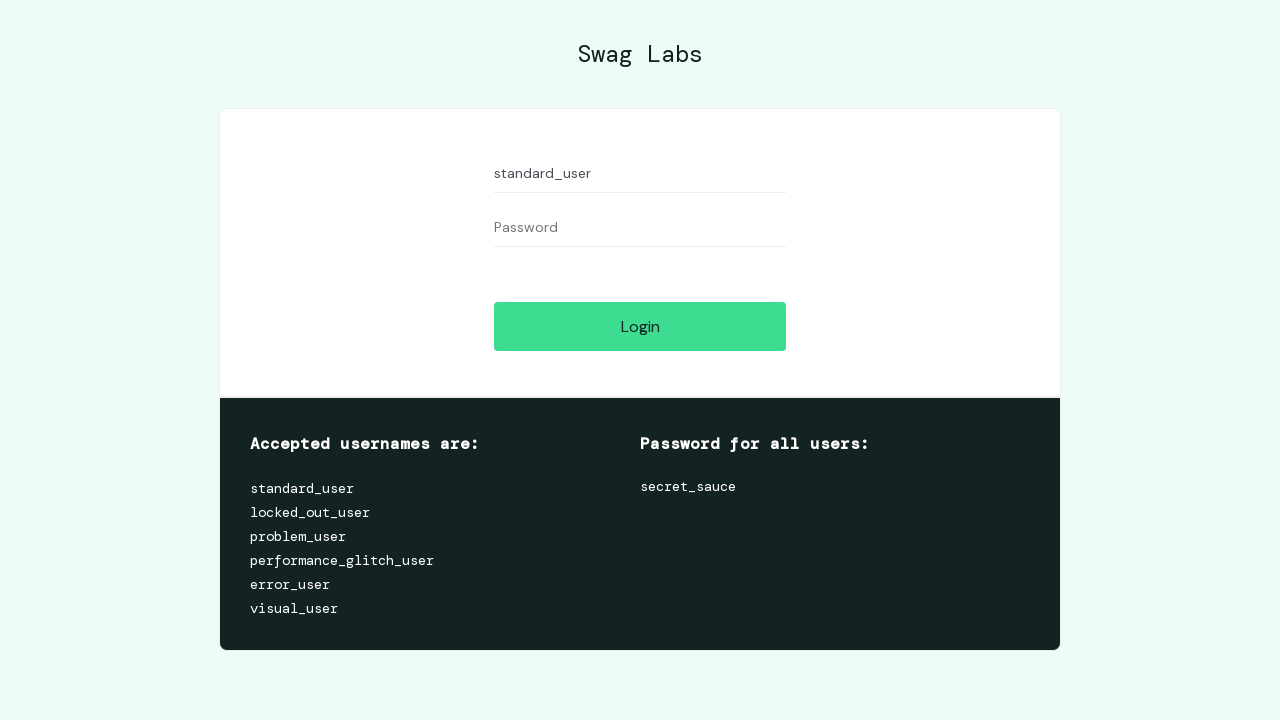

Cleared password field to leave it empty on input[data-test='password']
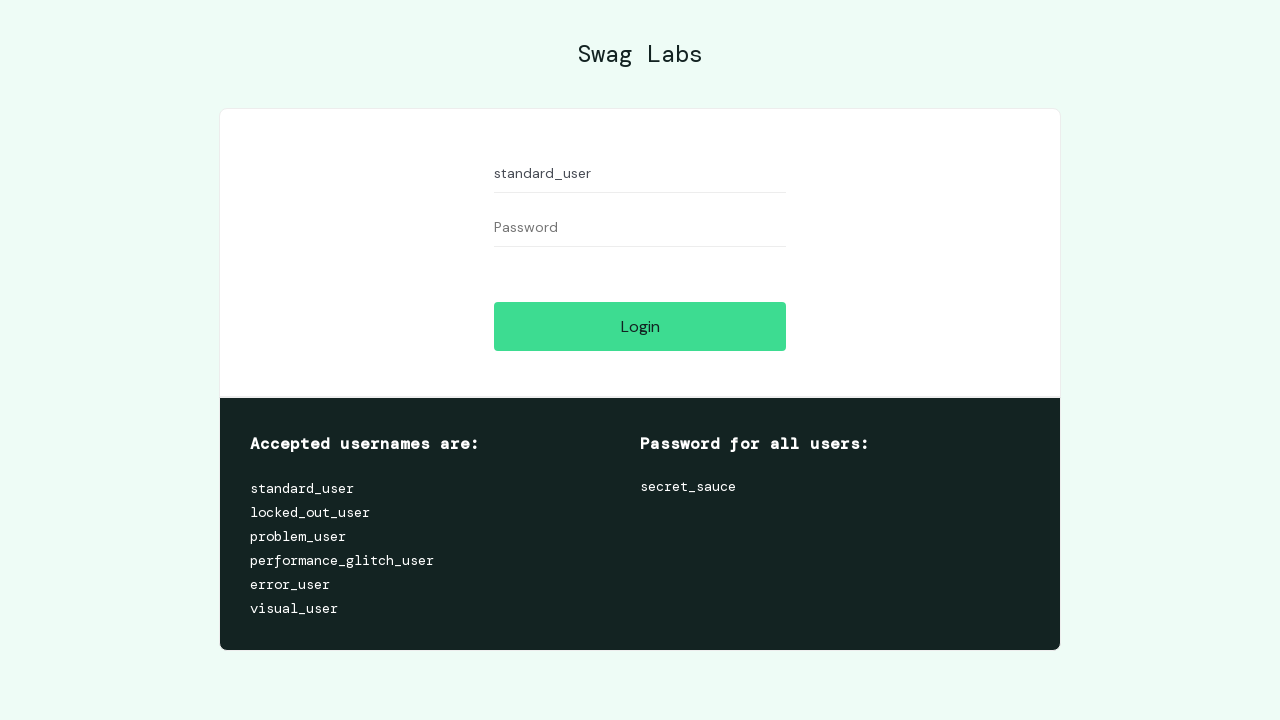

Clicked Login button with username only at (640, 326) on input[data-test='login-button']
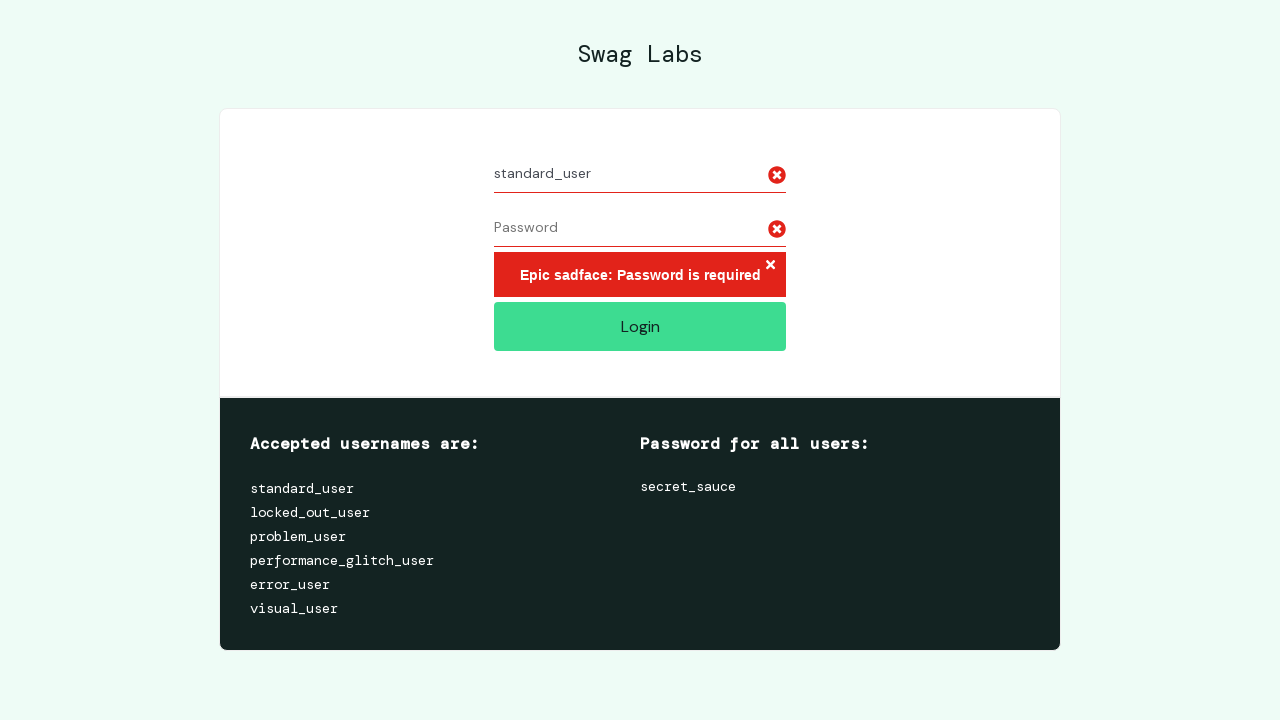

Password required error message appeared
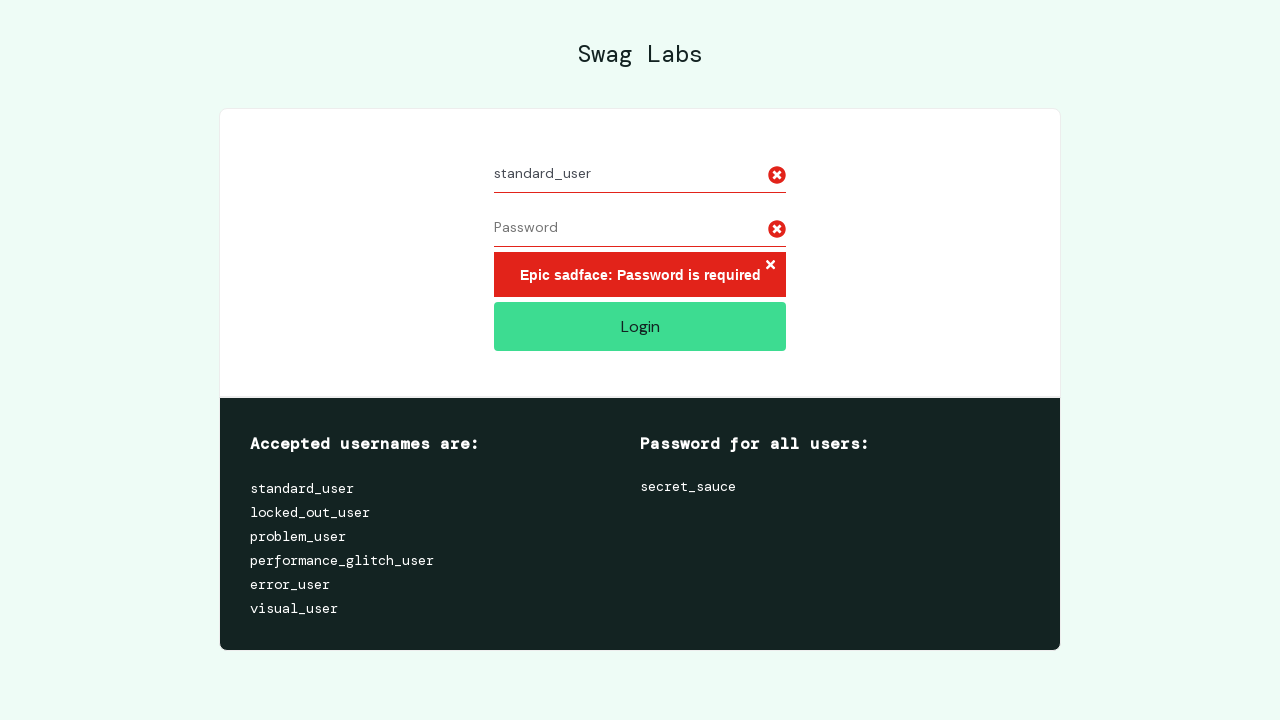

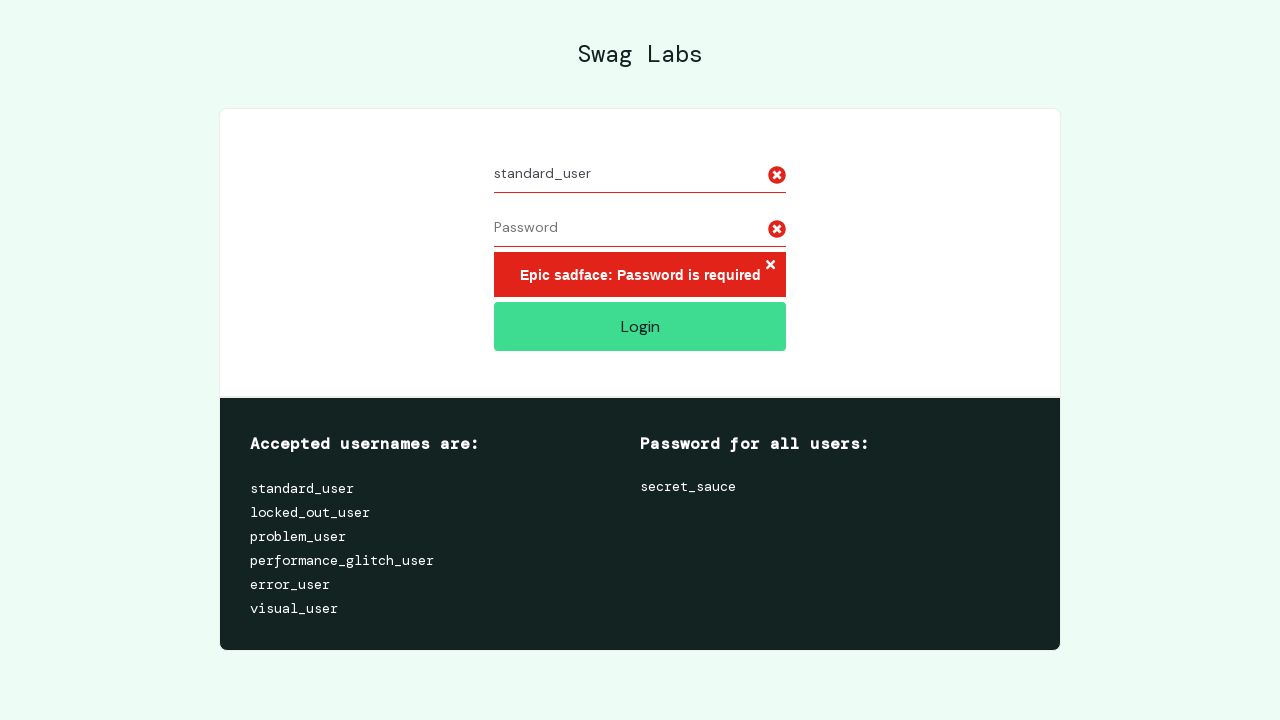